Tests table sorting functionality by clicking the first column header and verifying that the data is sorted correctly

Starting URL: https://rahulshettyacademy.com/seleniumPractise/#/offers

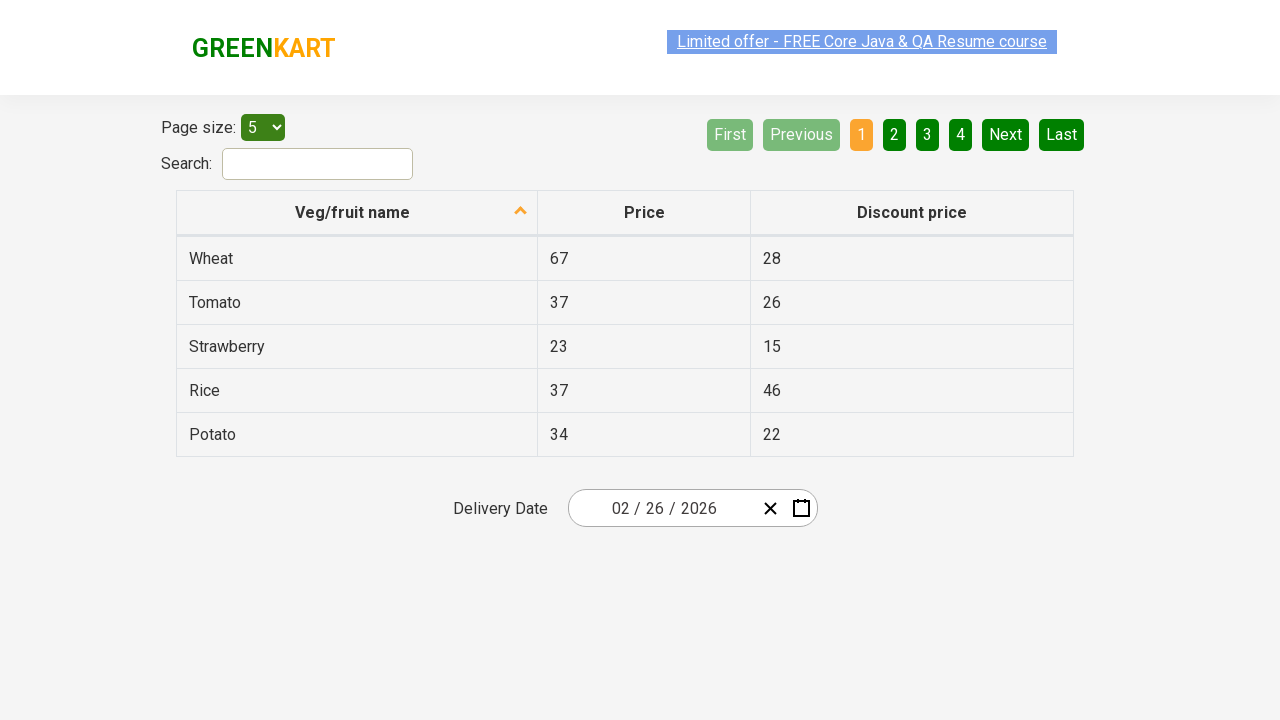

Clicked first column header to sort table at (357, 213) on xpath=//tr/th[1]
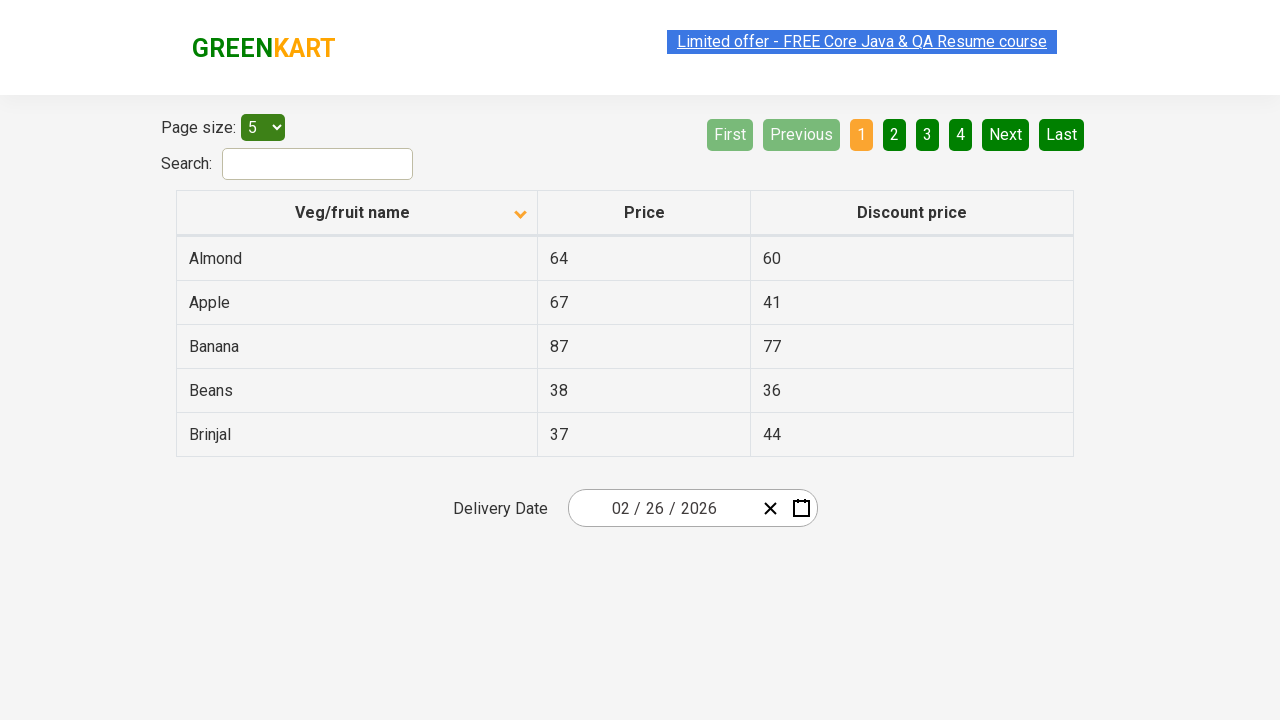

Waited for table to sort
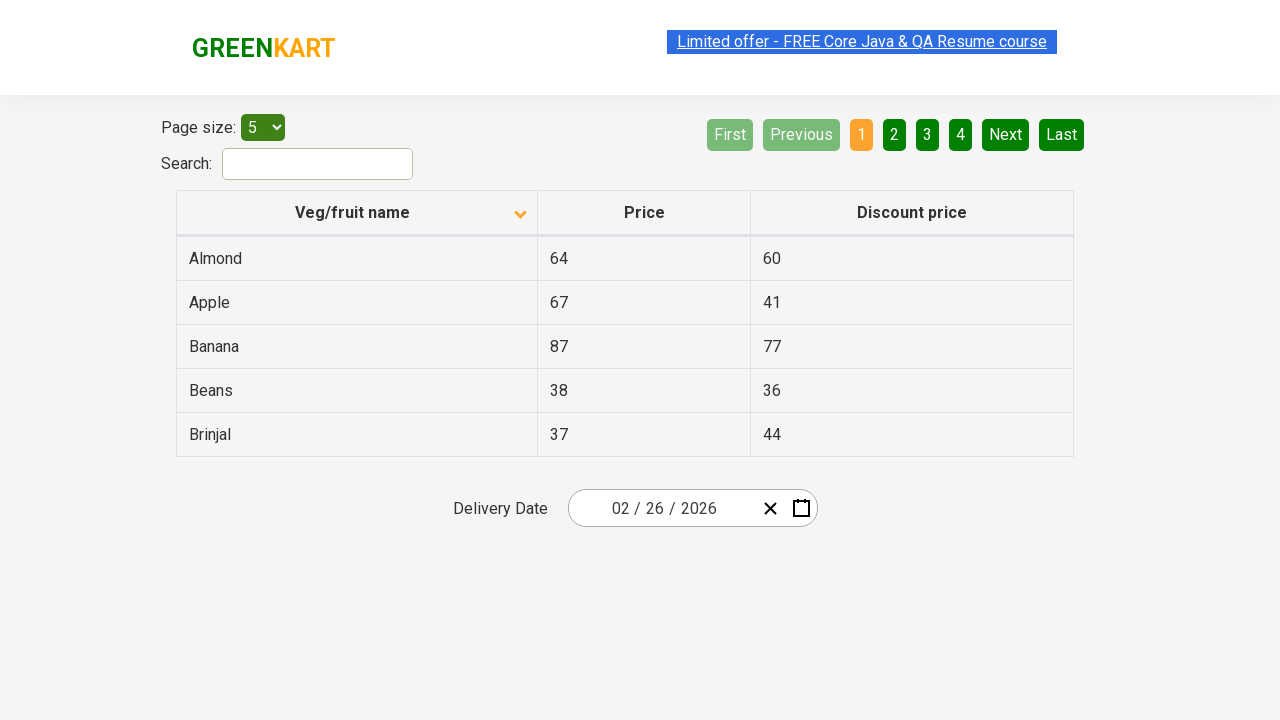

Retrieved all elements from first column
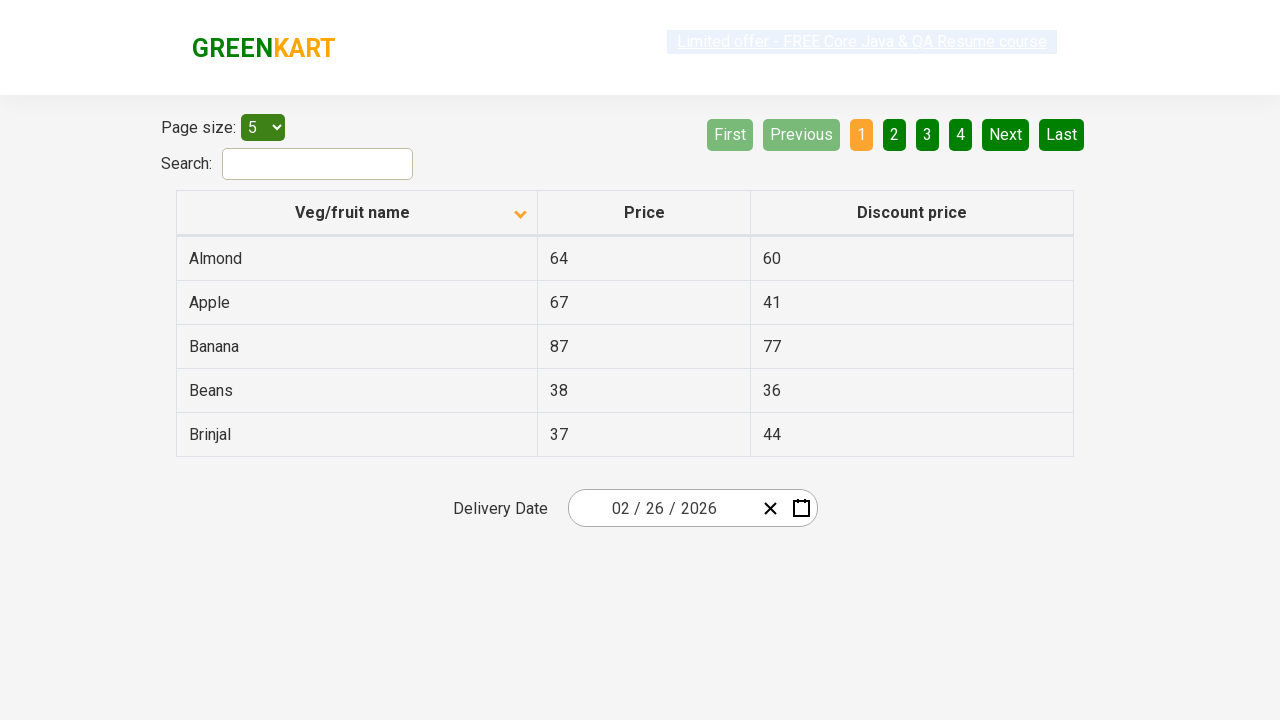

Extracted text content from first column elements
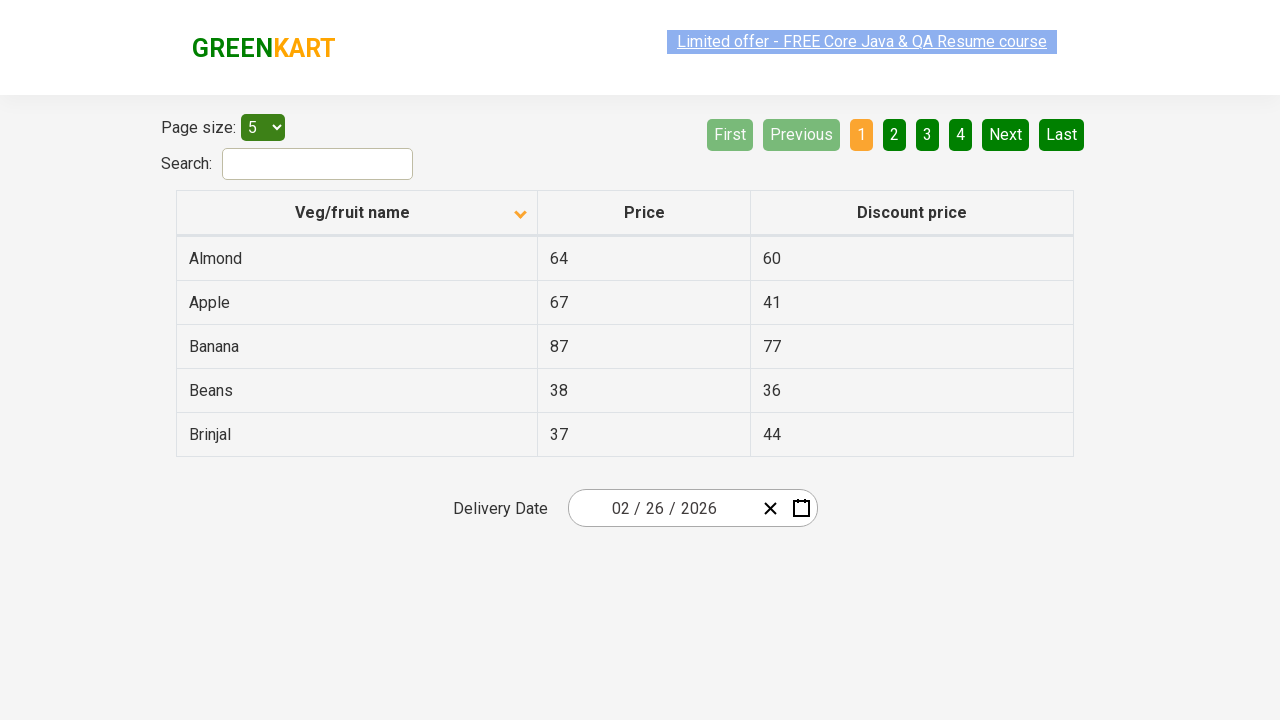

Created sorted version of first column data
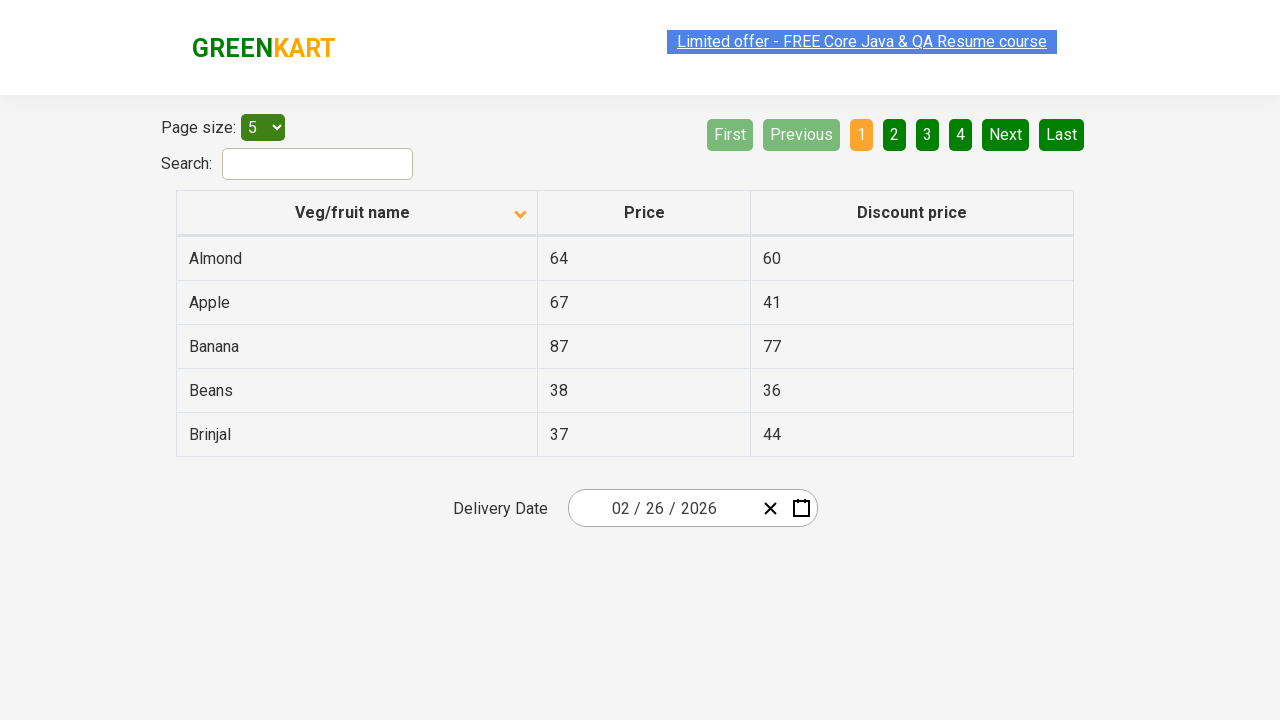

Verified that table data is sorted correctly
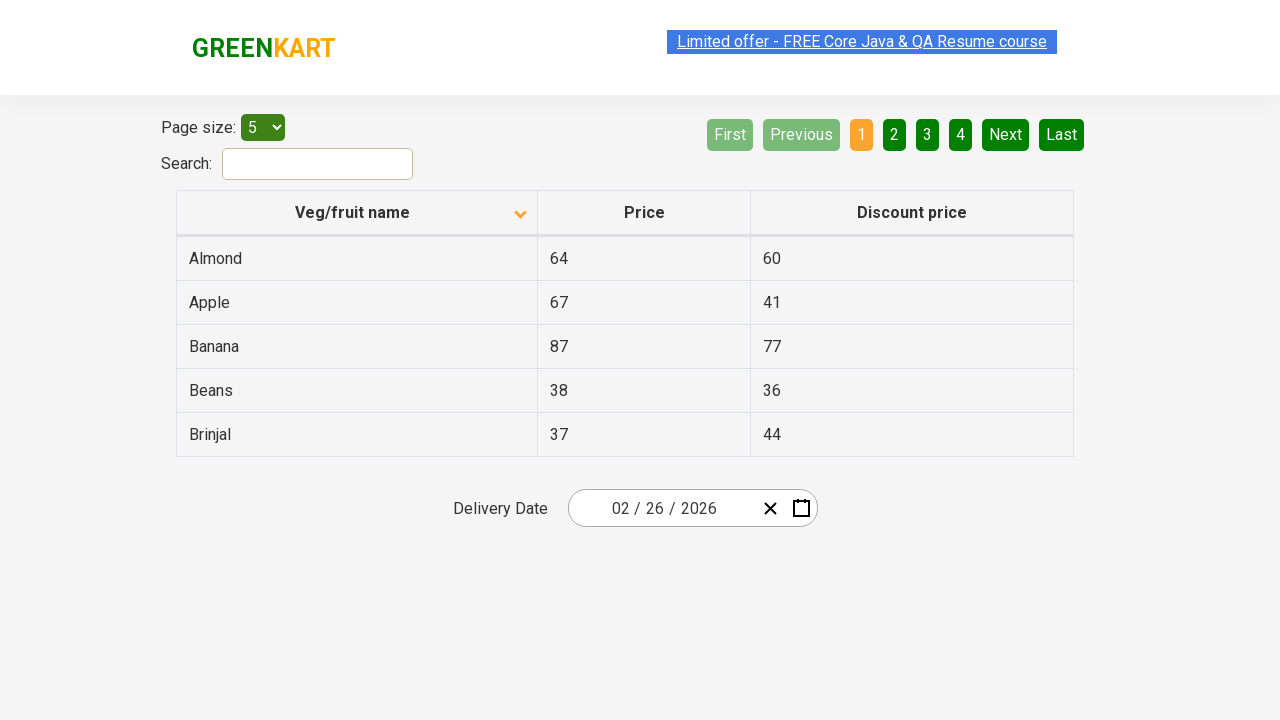

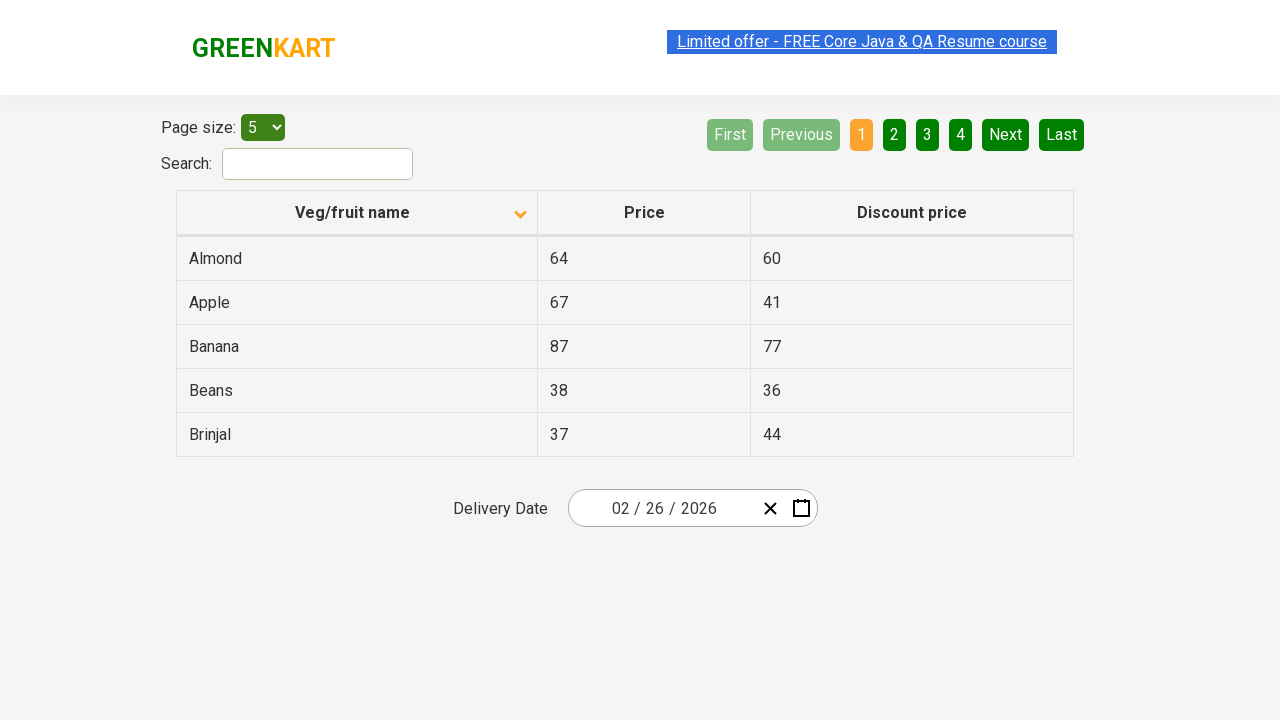